Tests that whitespace is trimmed from edited todo text.

Starting URL: https://demo.playwright.dev/todomvc

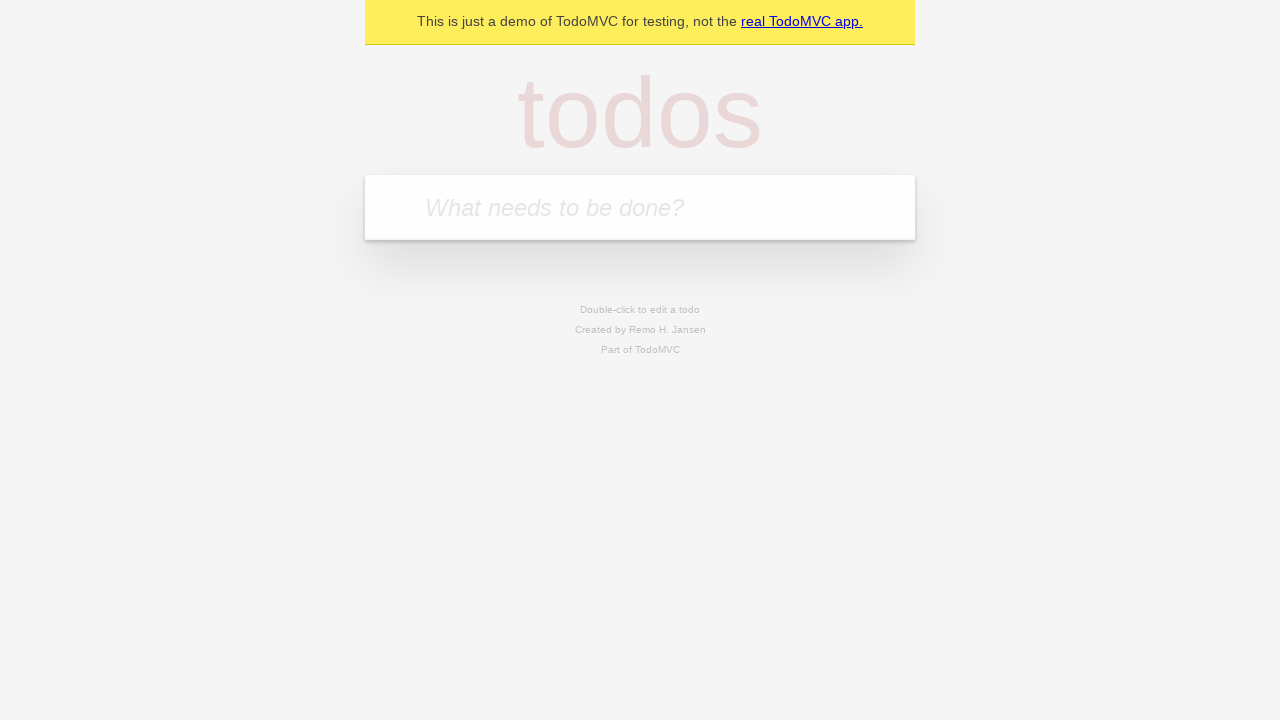

Located the 'What needs to be done?' input field
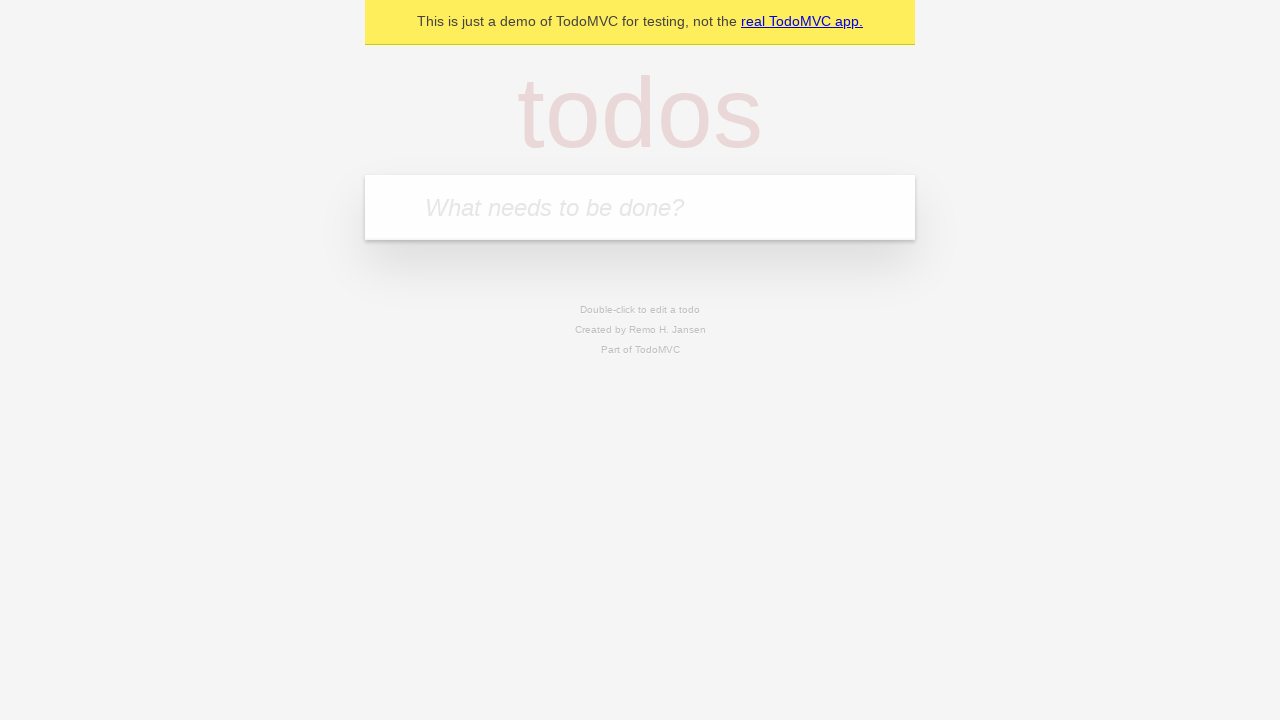

Filled first todo input with 'buy some cheese' on internal:attr=[placeholder="What needs to be done?"i]
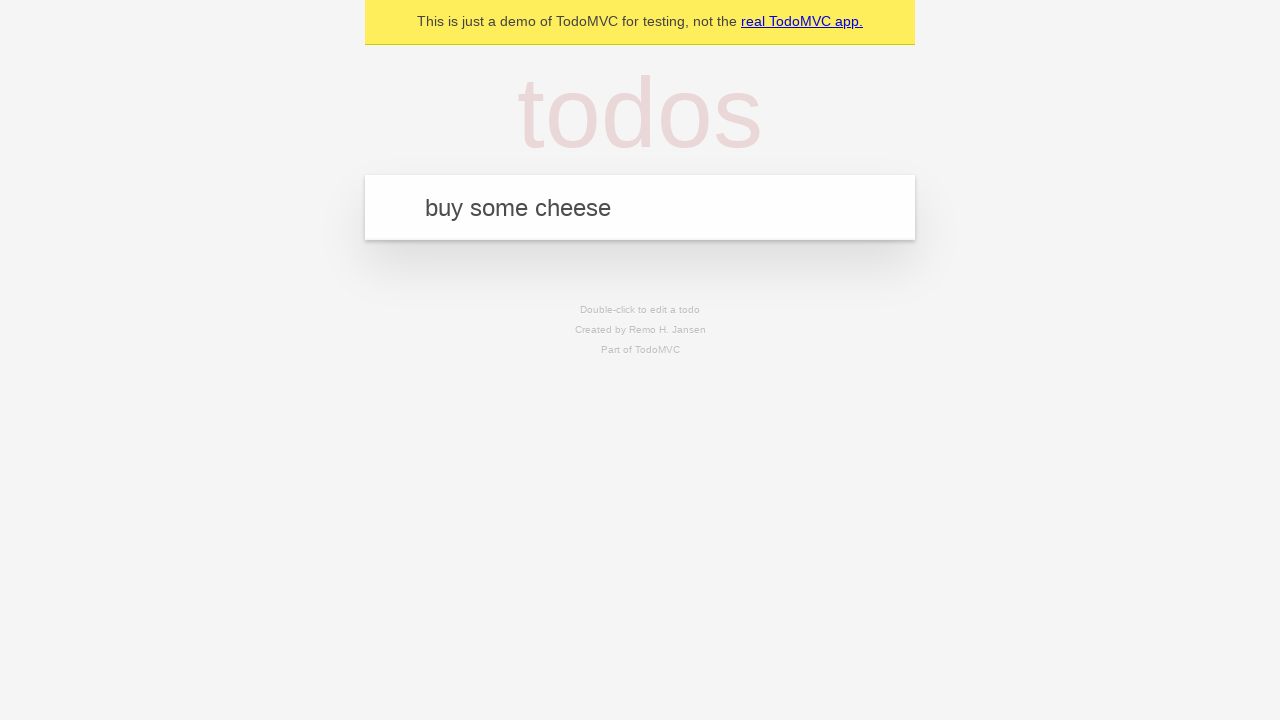

Pressed Enter to create first todo on internal:attr=[placeholder="What needs to be done?"i]
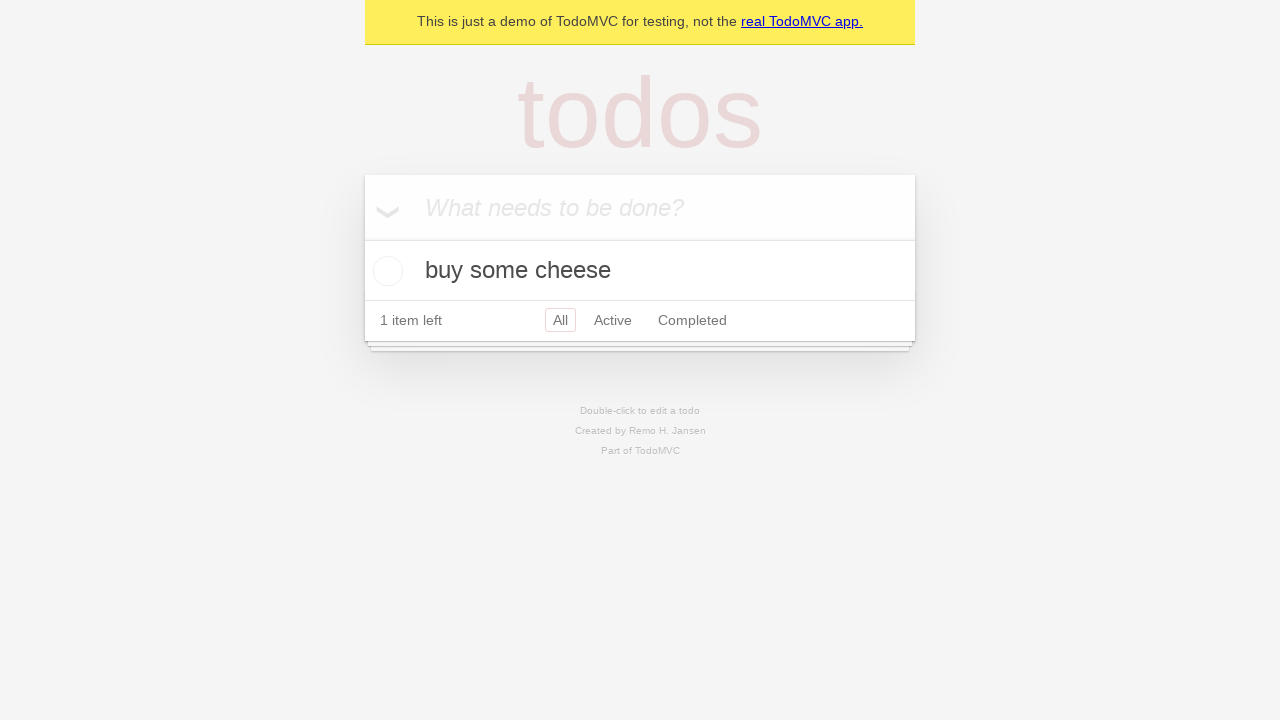

Filled second todo input with 'feed the cat' on internal:attr=[placeholder="What needs to be done?"i]
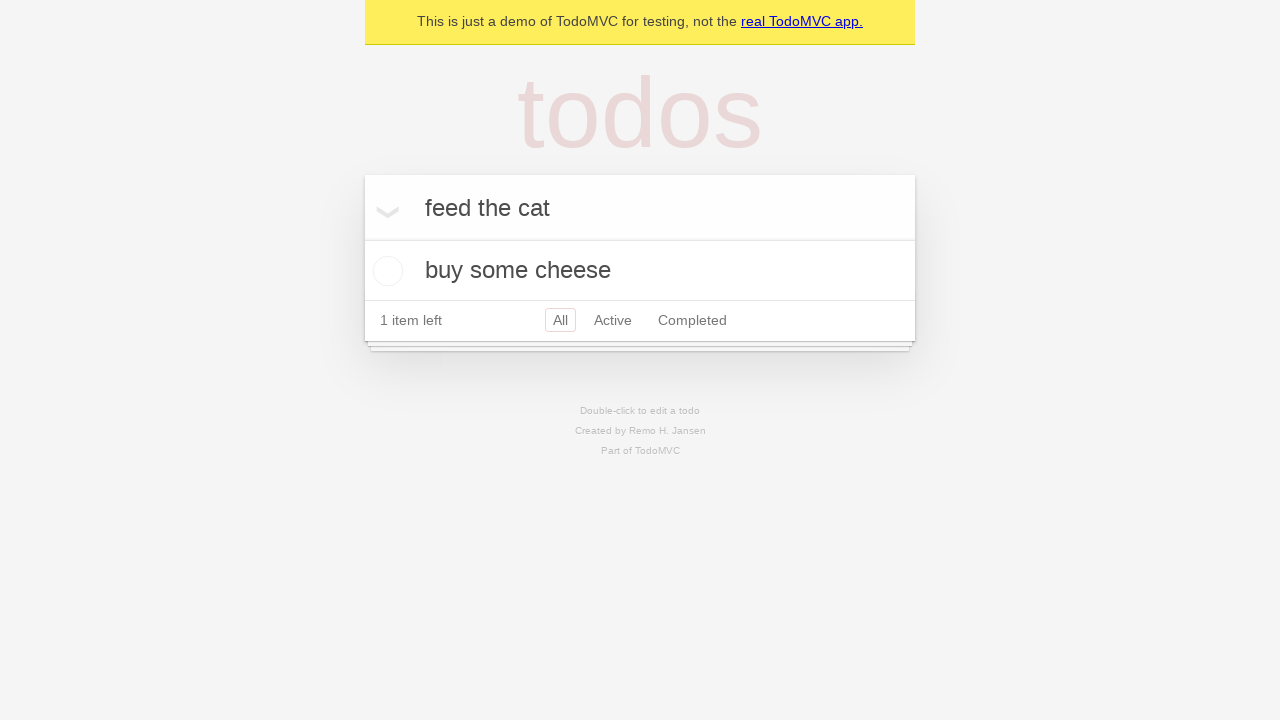

Pressed Enter to create second todo on internal:attr=[placeholder="What needs to be done?"i]
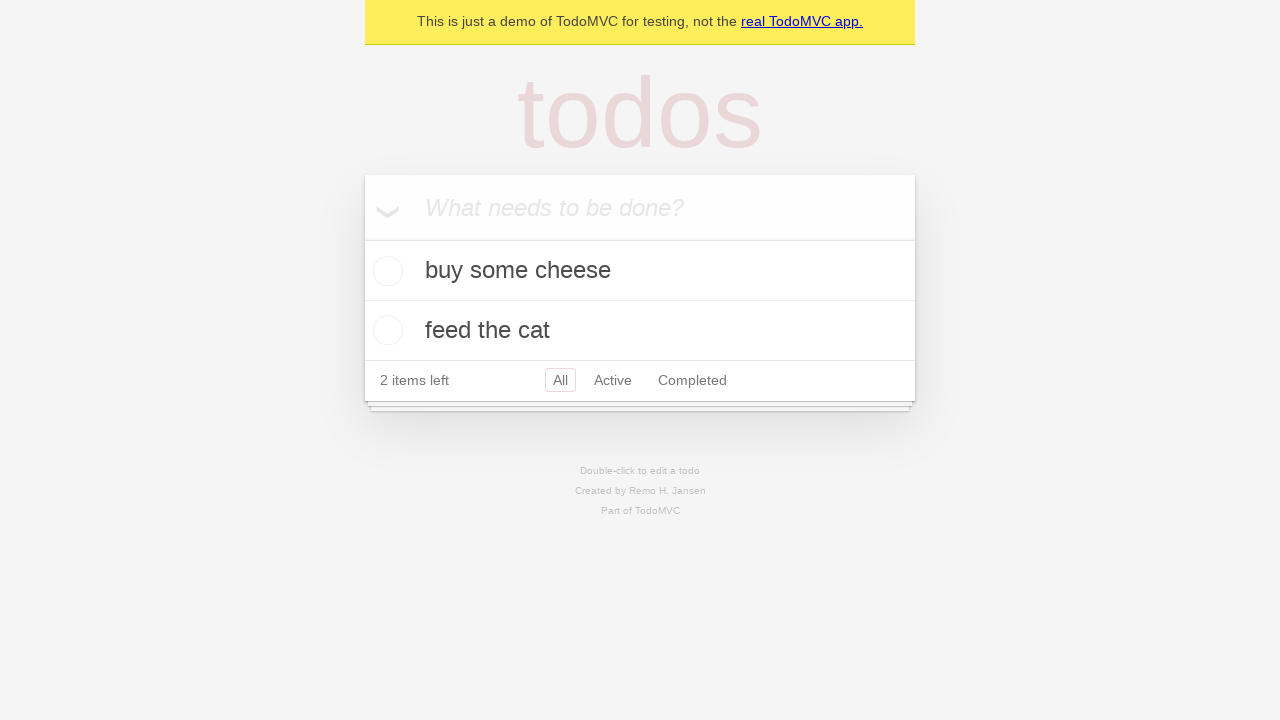

Filled third todo input with 'book a doctors appointment' on internal:attr=[placeholder="What needs to be done?"i]
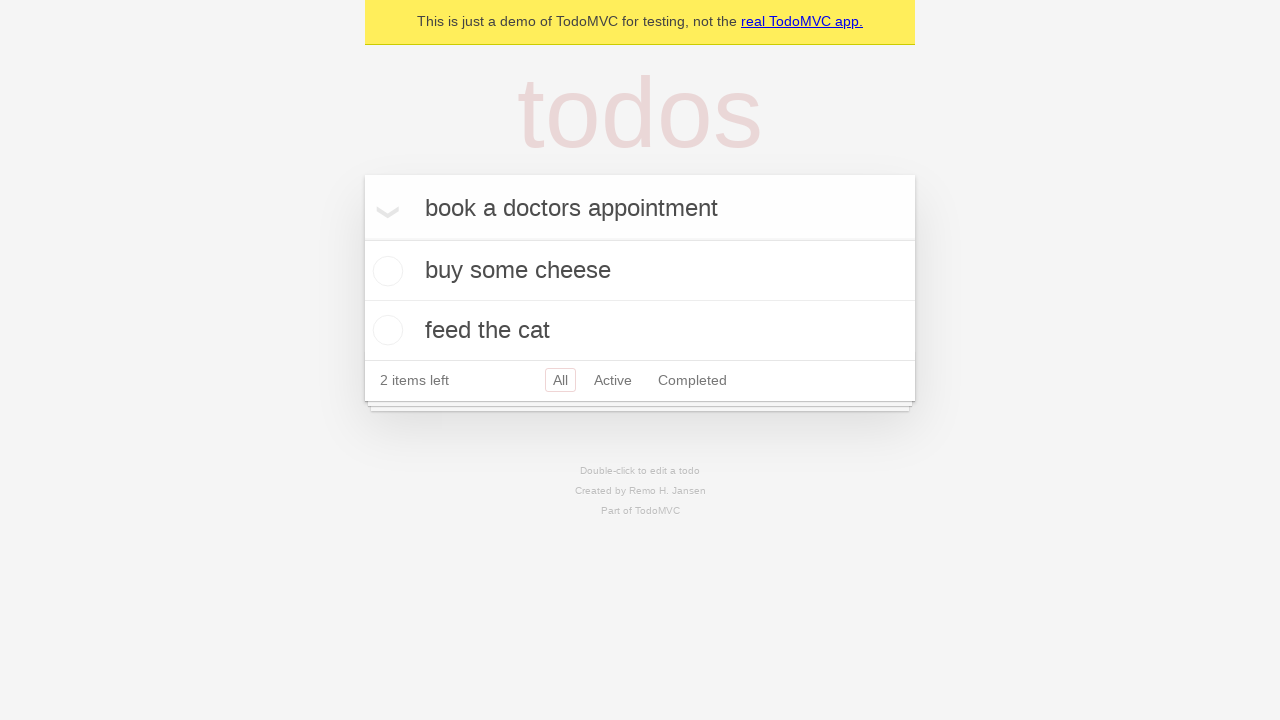

Pressed Enter to create third todo on internal:attr=[placeholder="What needs to be done?"i]
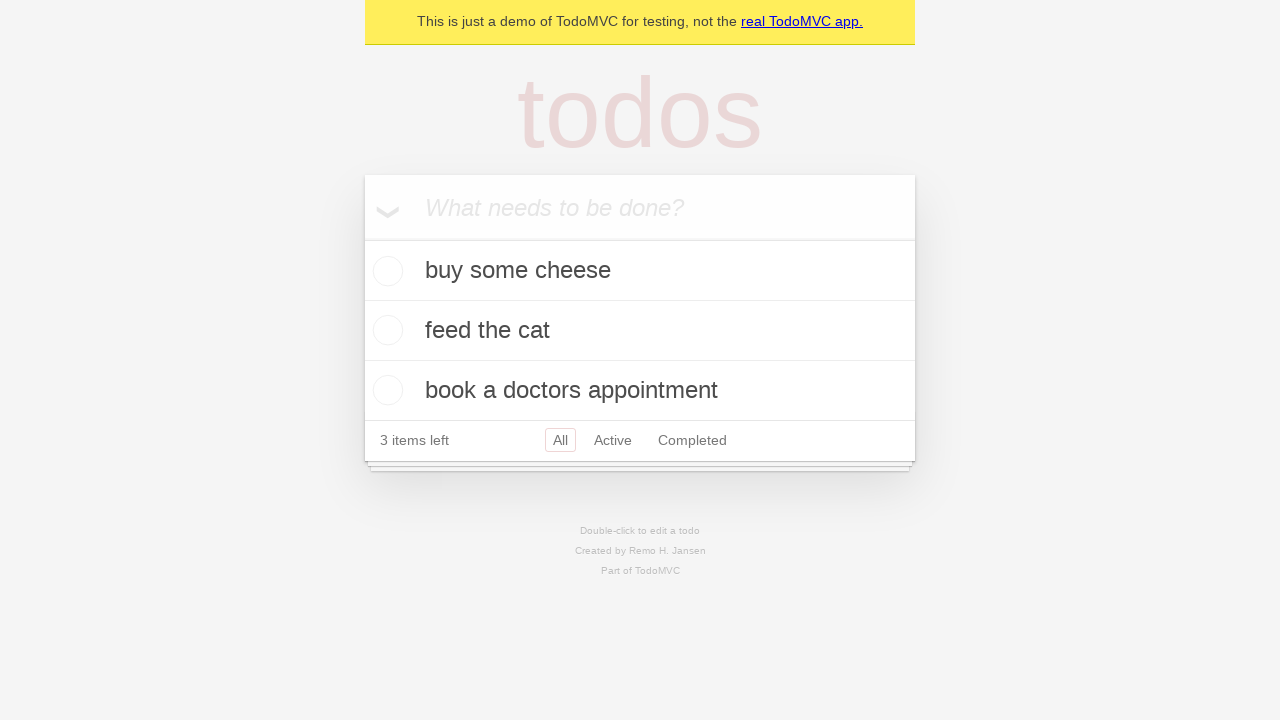

Located all todo items
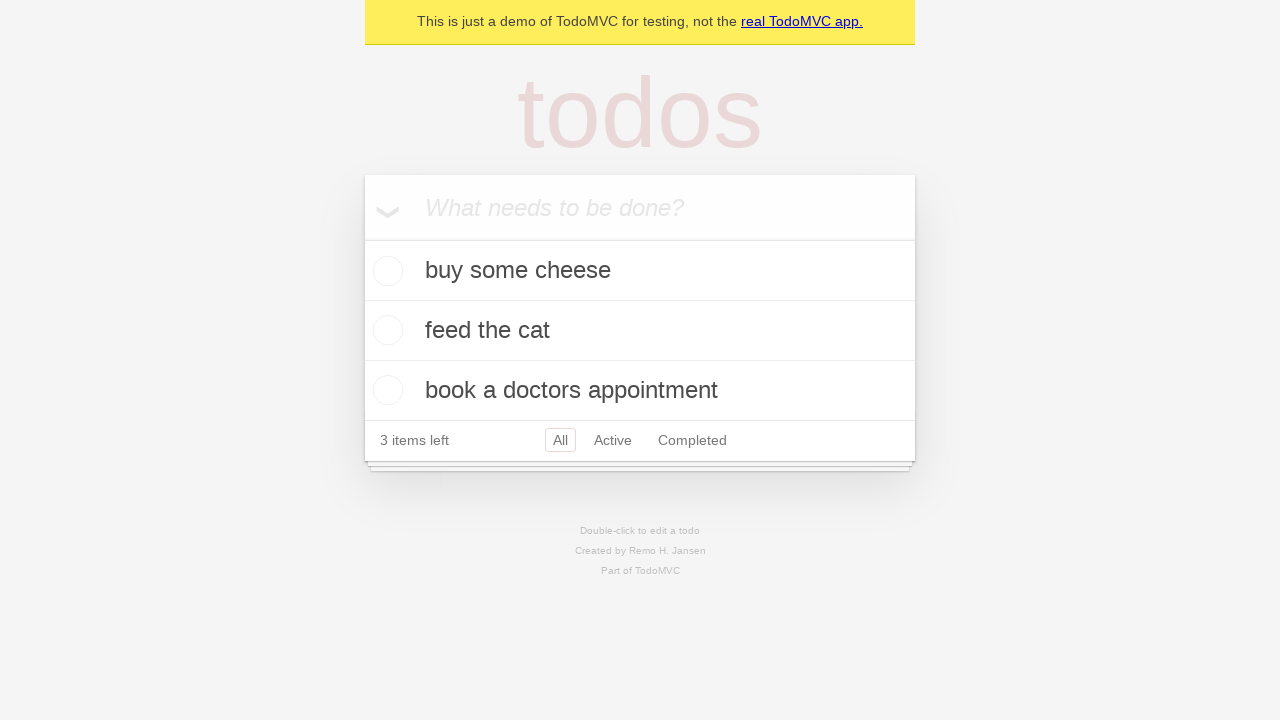

Double-clicked second todo item to enter edit mode at (640, 331) on internal:testid=[data-testid="todo-item"s] >> nth=1
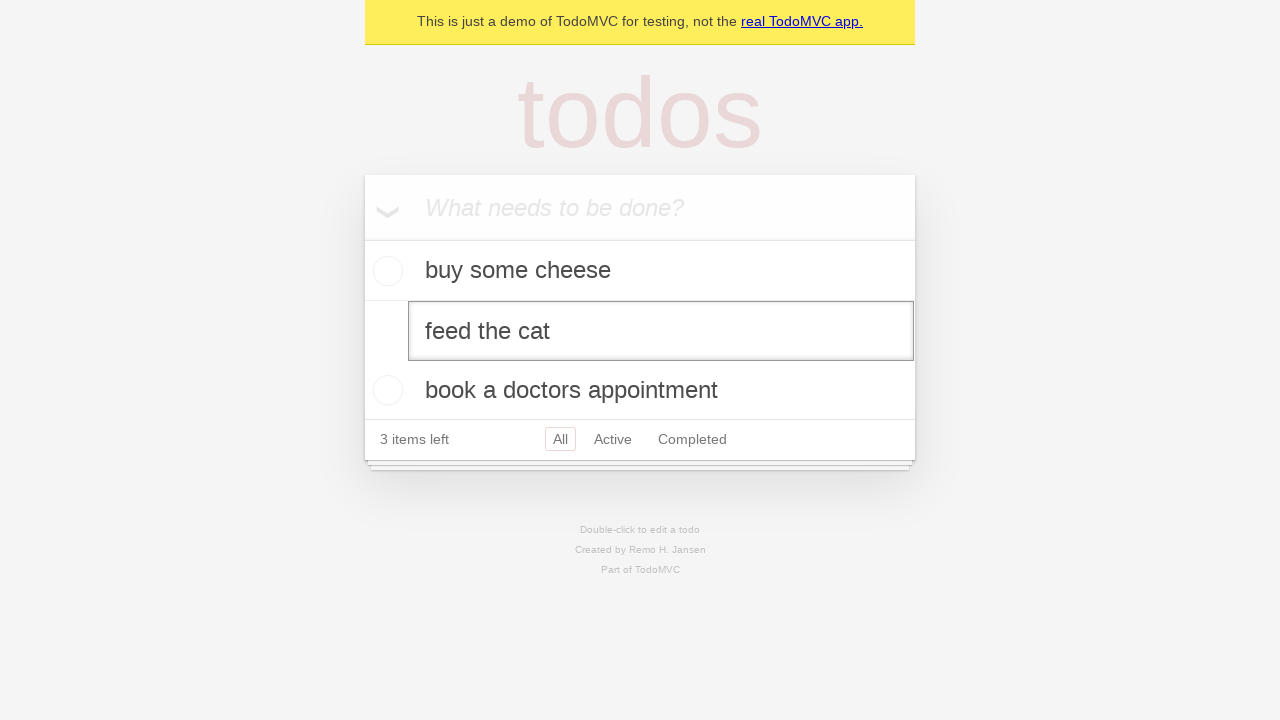

Located edit textbox for second todo item
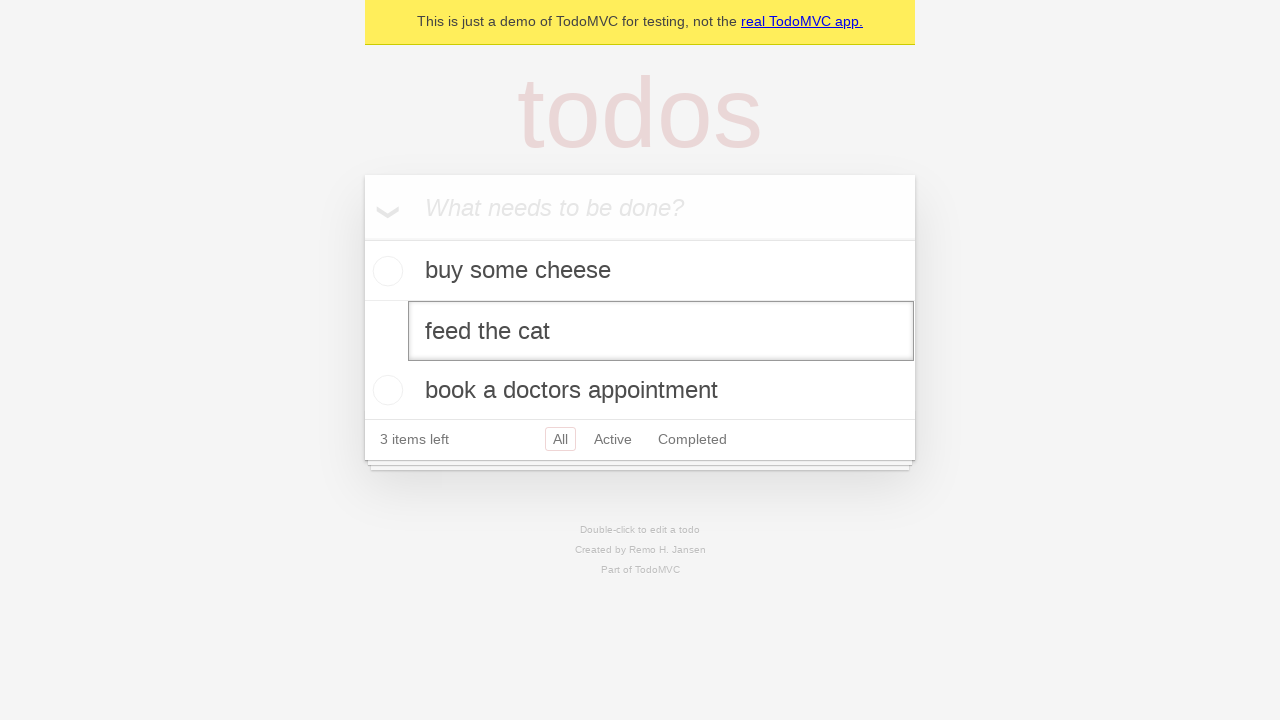

Filled edit box with text containing leading and trailing whitespace: '    buy some sausages    ' on internal:testid=[data-testid="todo-item"s] >> nth=1 >> internal:role=textbox[nam
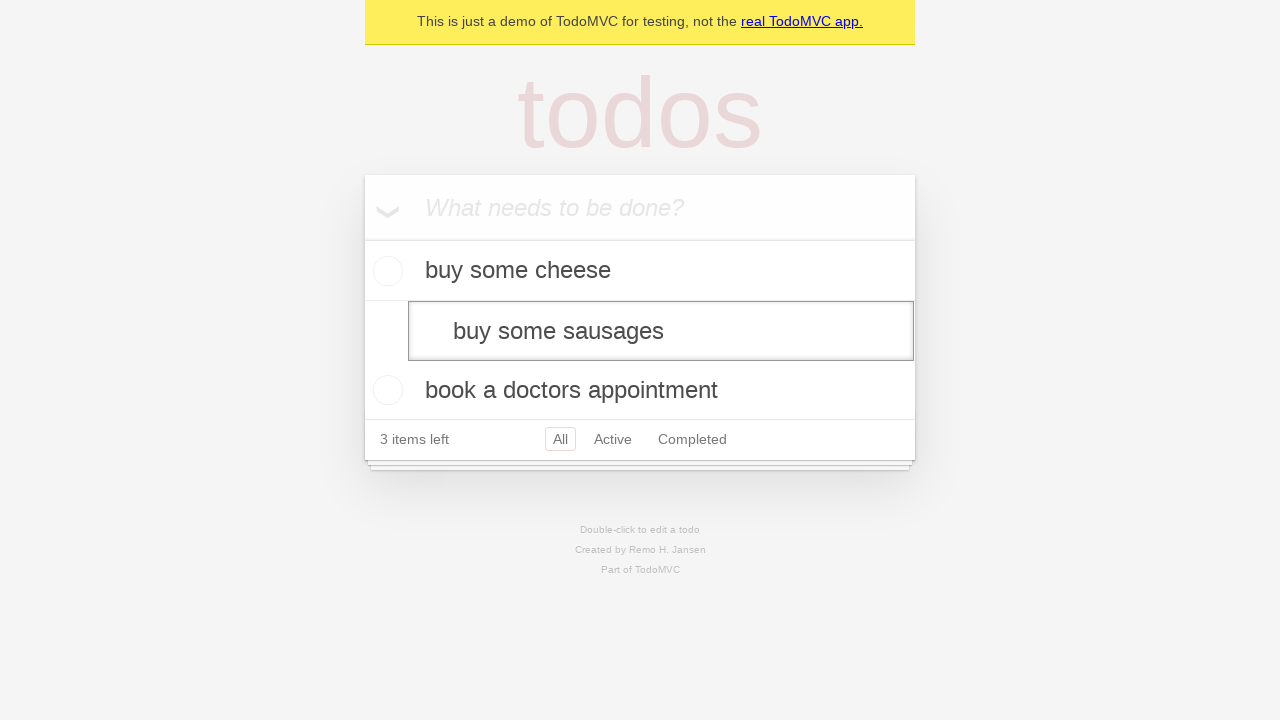

Pressed Enter to save edited todo and verify whitespace is trimmed on internal:testid=[data-testid="todo-item"s] >> nth=1 >> internal:role=textbox[nam
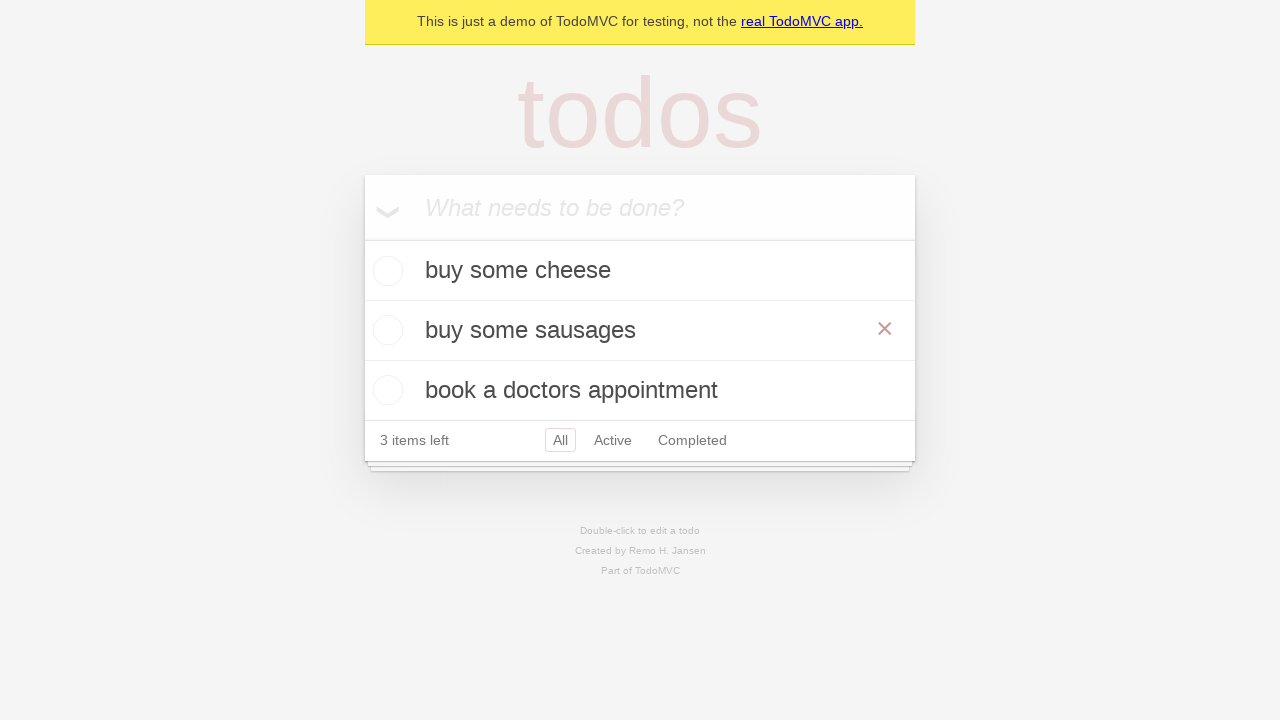

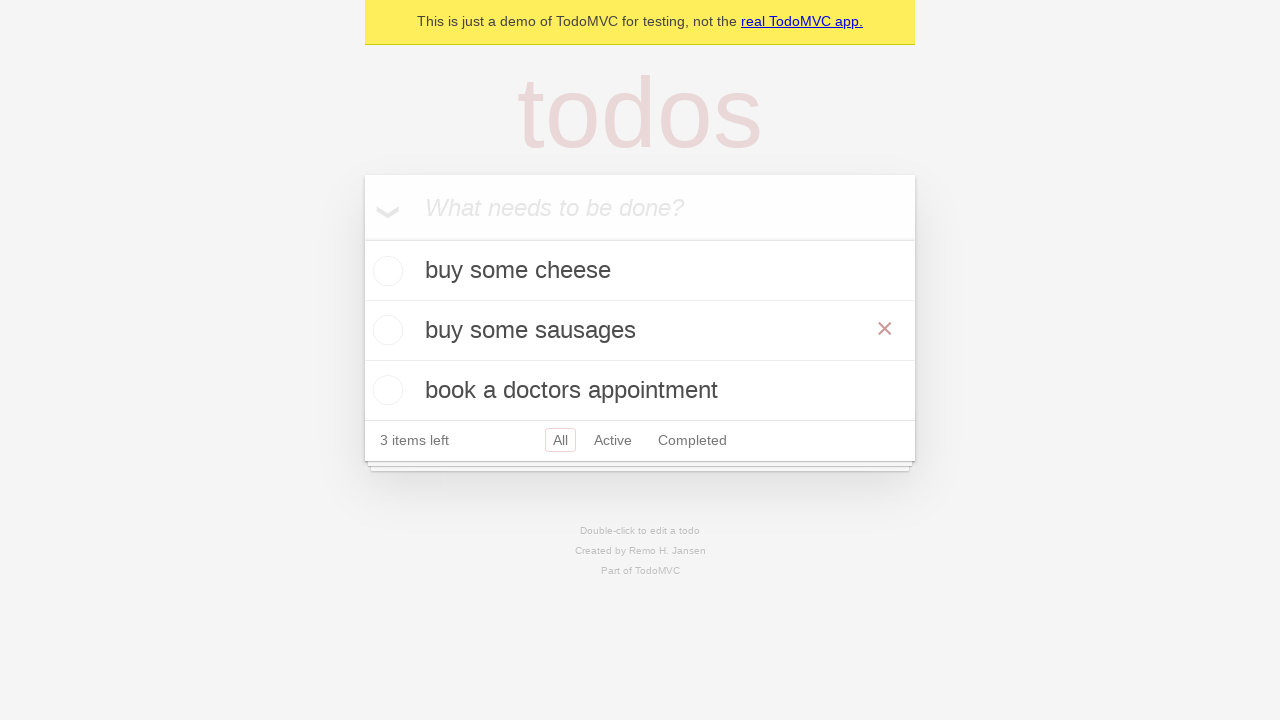